Verifies that the home page is loaded successfully by checking if the website logo is displayed

Starting URL: http://automationexercise.com

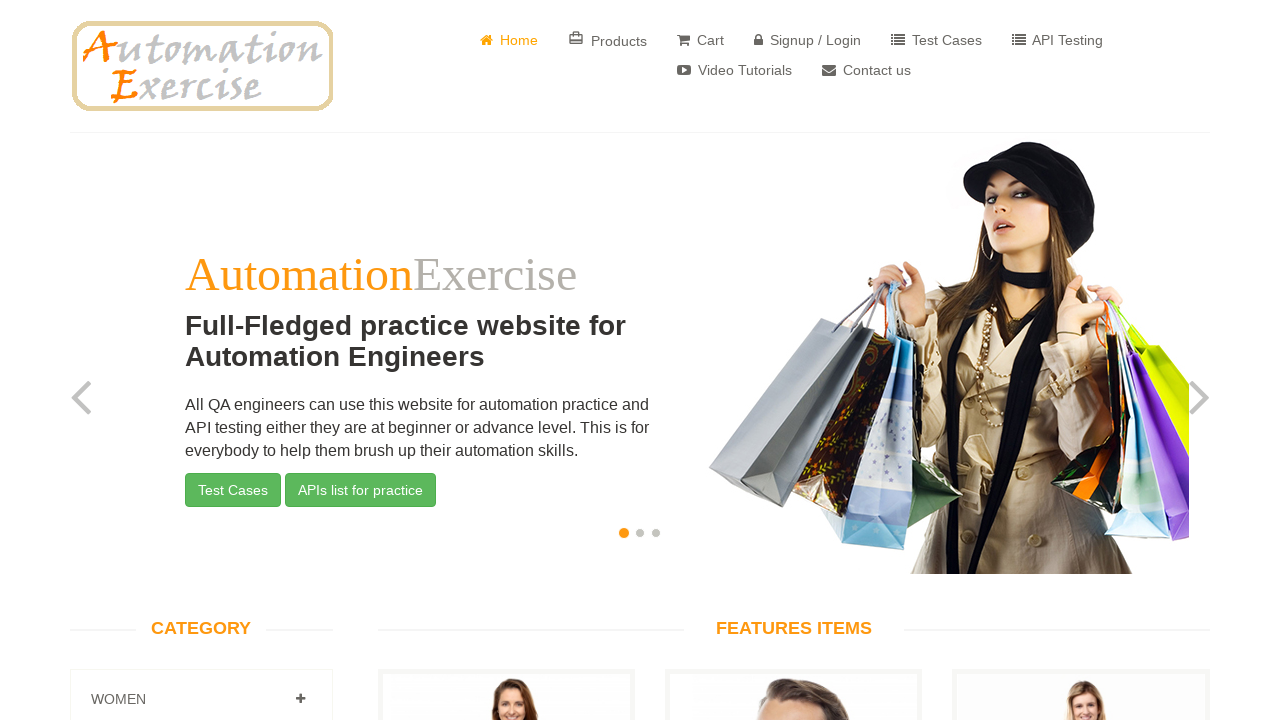

Waited for home page logo to be present in DOM
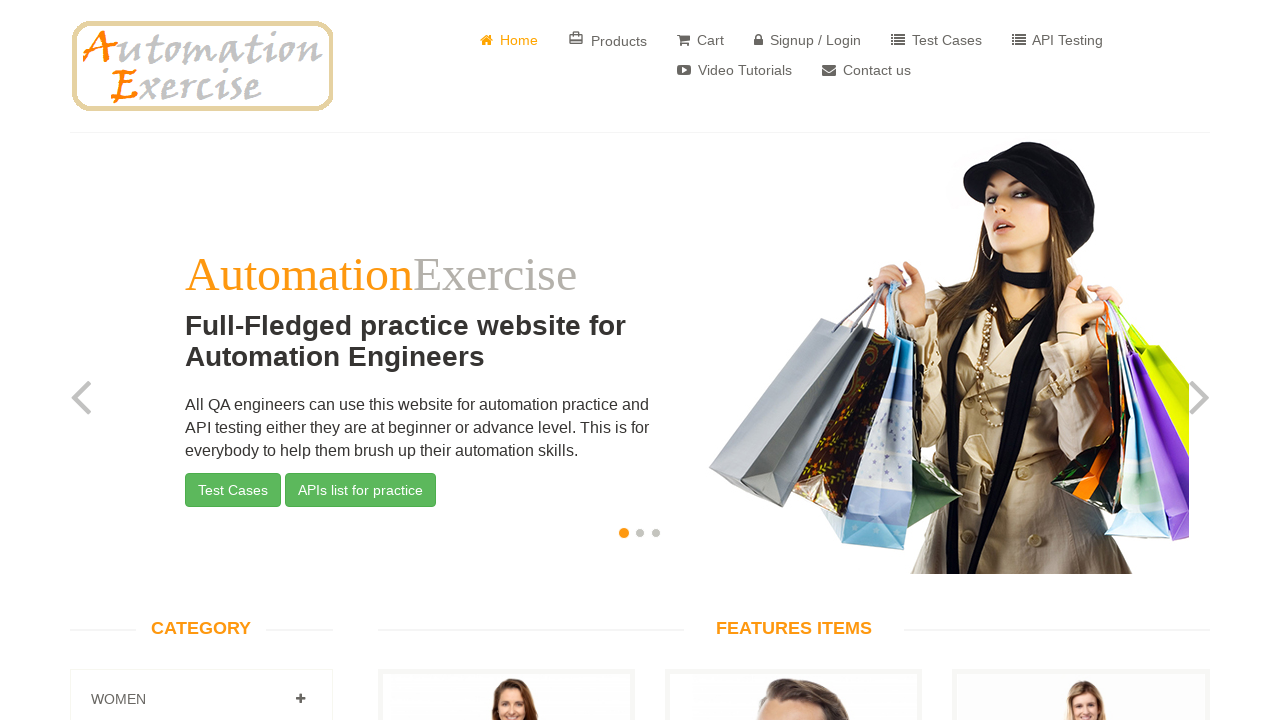

Located the home page logo element
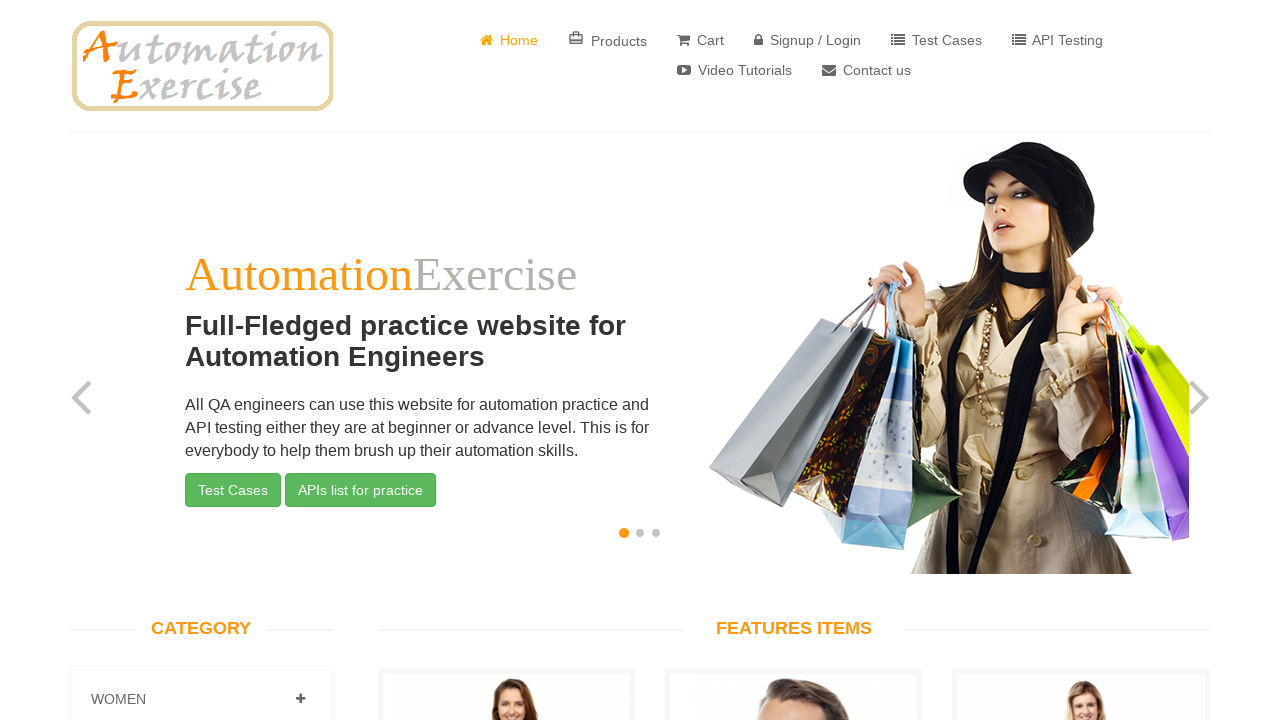

Verified that the home page logo is visible
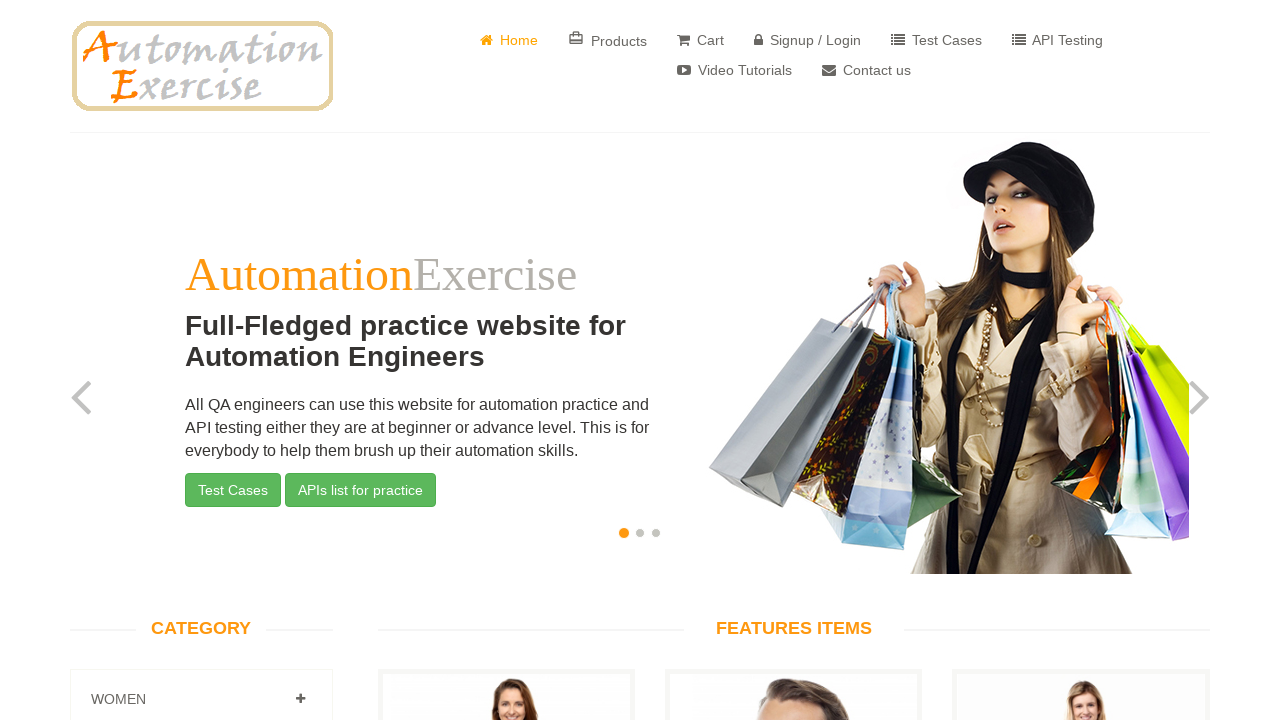

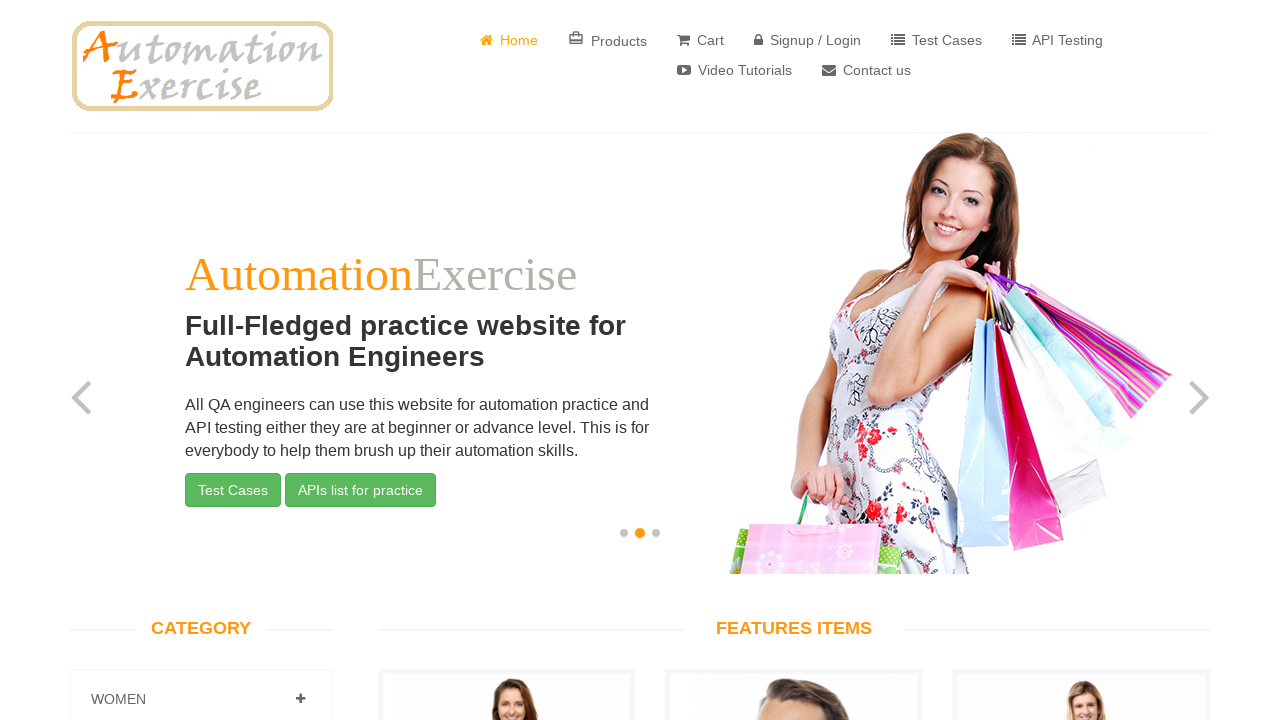